Tests drag and drop functionality by dragging column A to column B and verifying the columns have swapped

Starting URL: https://the-internet.herokuapp.com/drag_and_drop

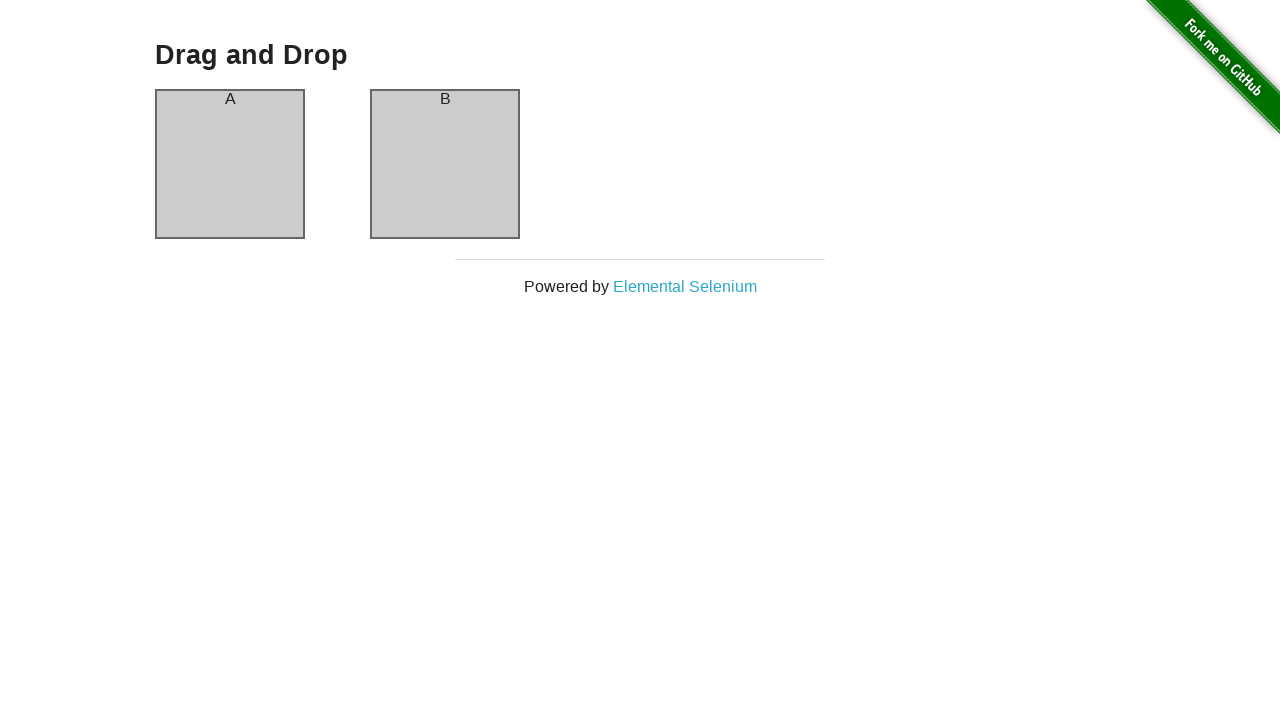

Dragged column A to column B at (445, 164)
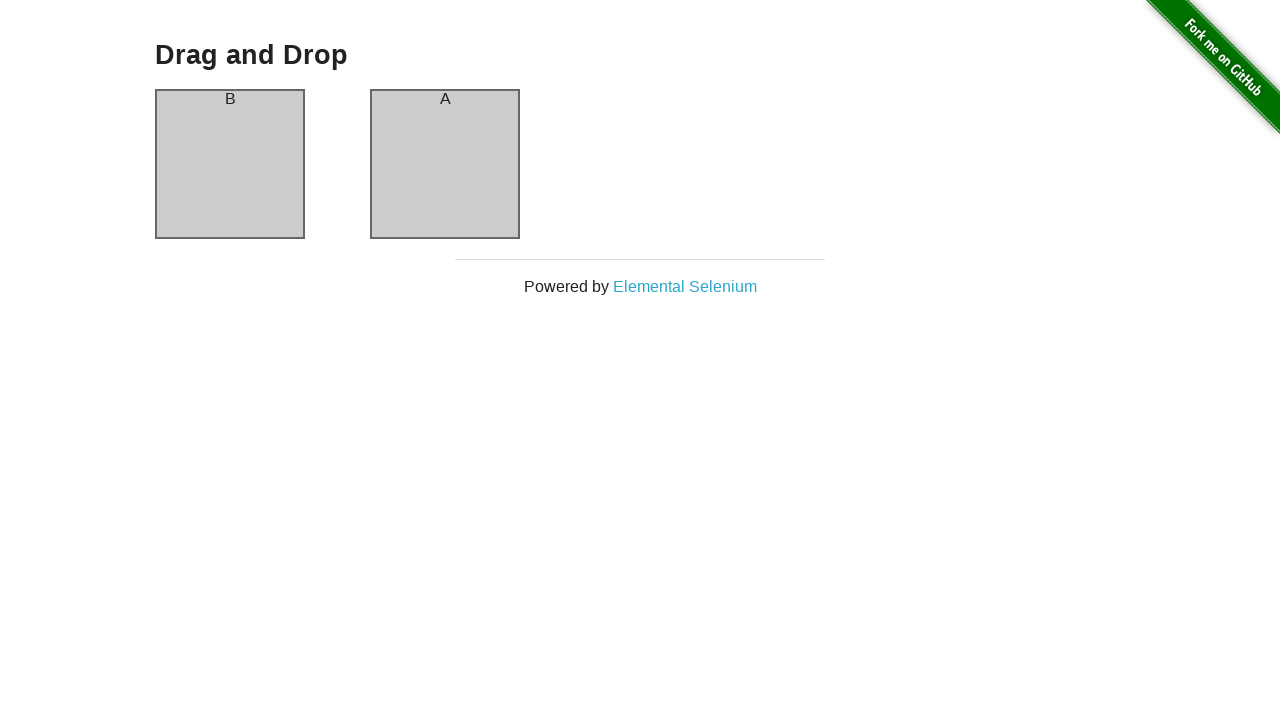

Verified column A is visible after drag and drop
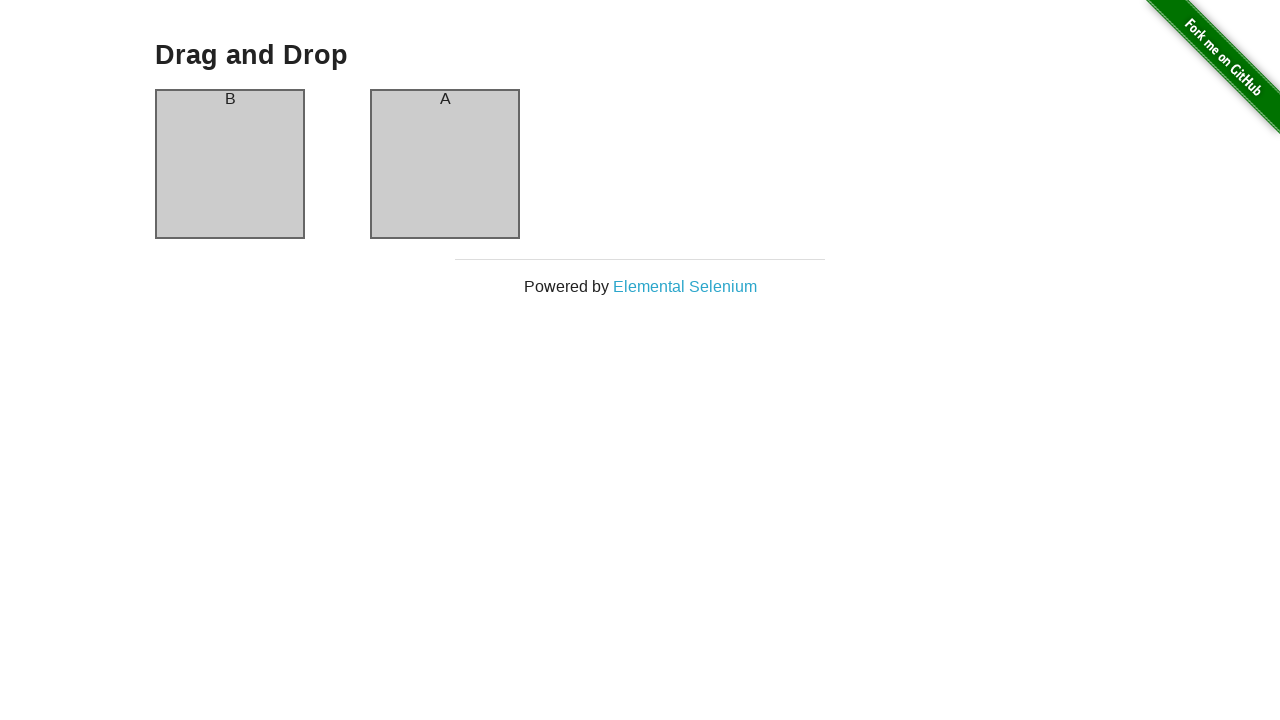

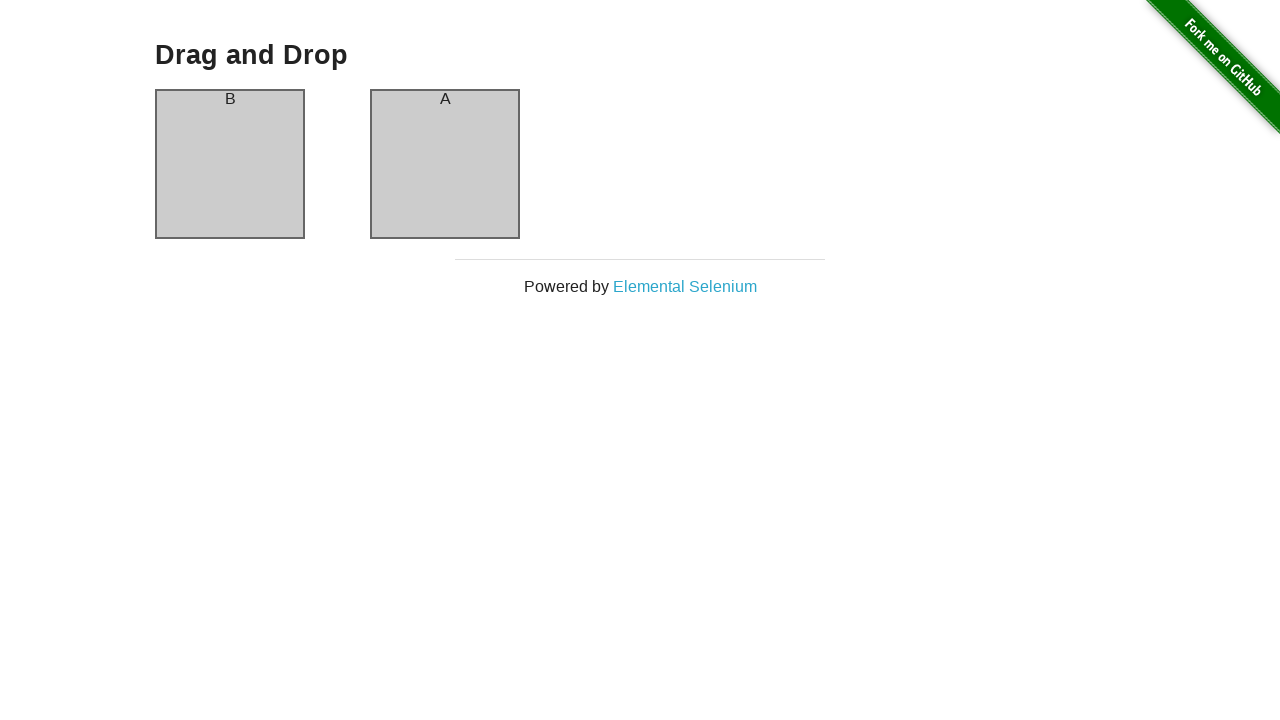